Tests mouse actions including double-click, right-click, and drag-and-drop on the Actions page

Starting URL: https://techglobal-training.com/frontend

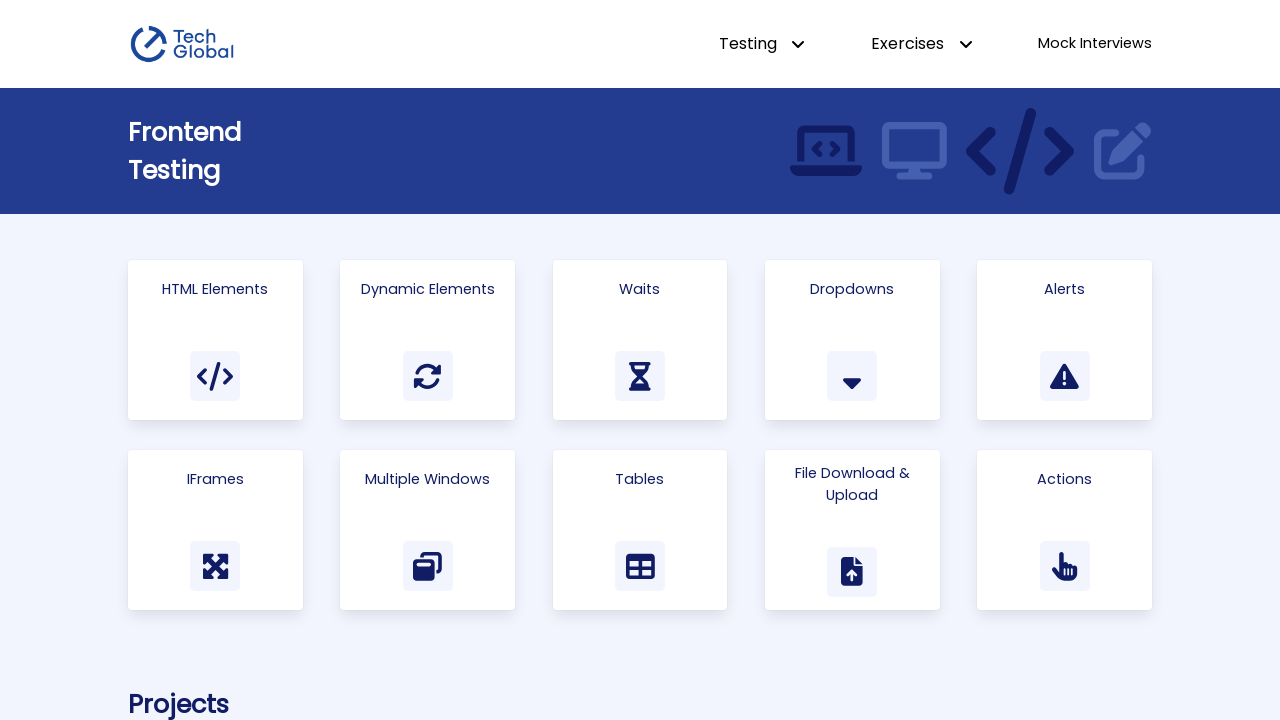

Clicked on the 'Actions' link at (1065, 479) on text=Actions
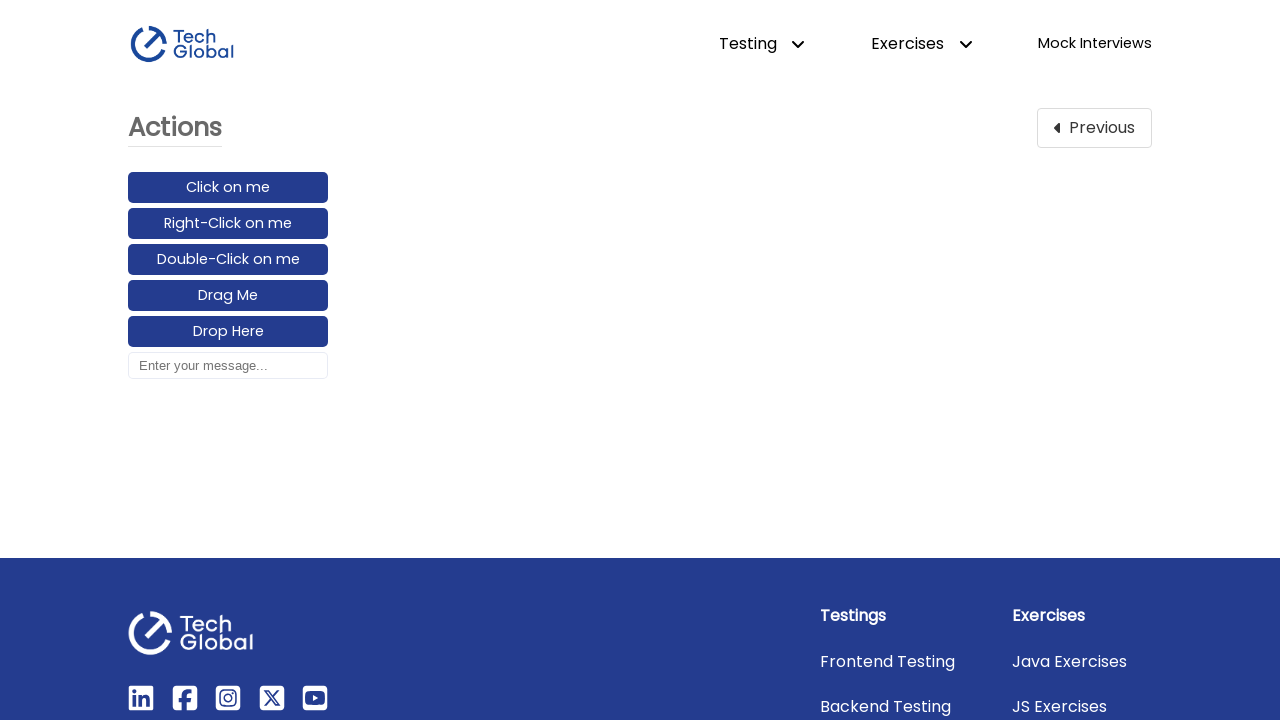

Double-clicked the double-click element at (228, 260) on #double-click
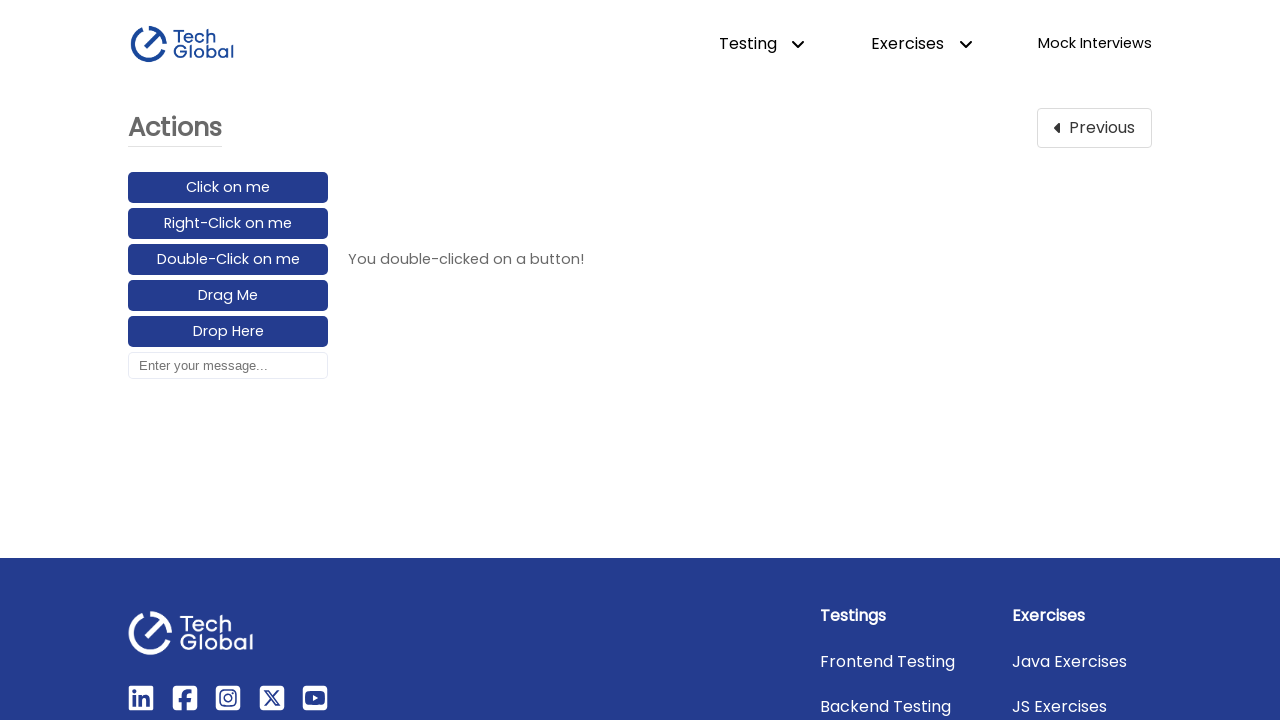

Right-clicked the right-click element at (228, 224) on #right-click
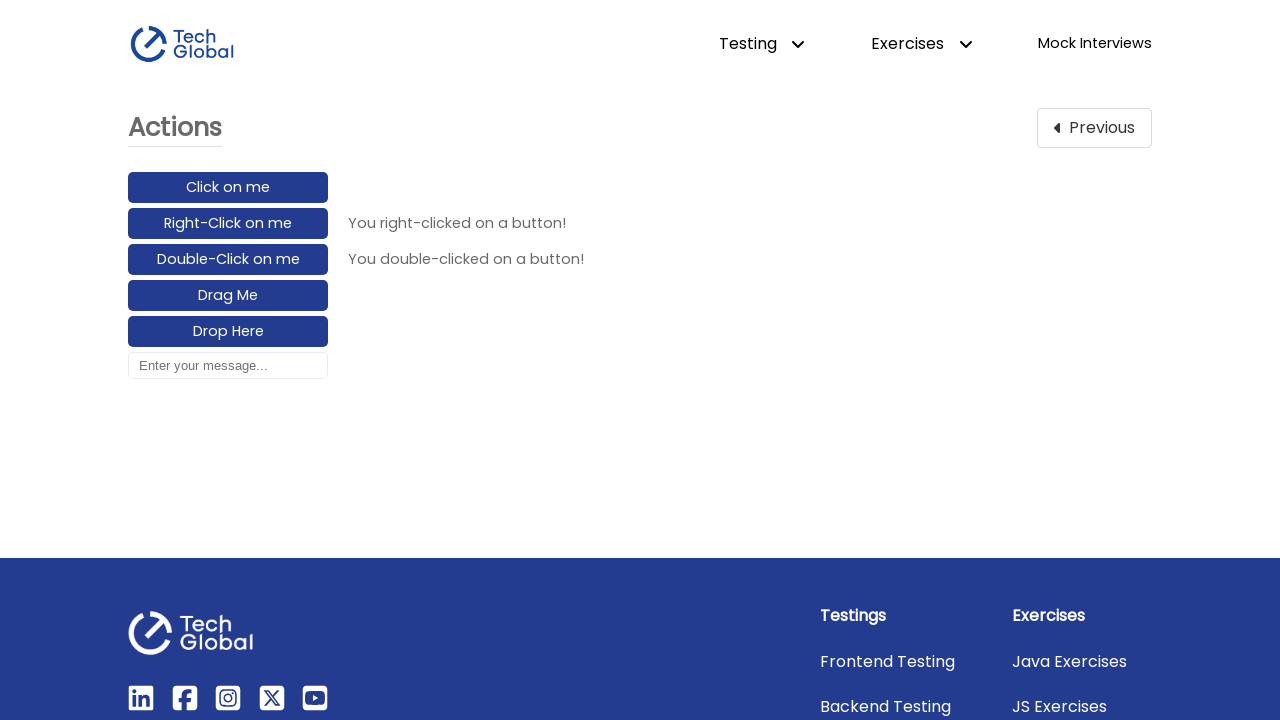

Dragged element from drag_element to drop_element at (228, 332)
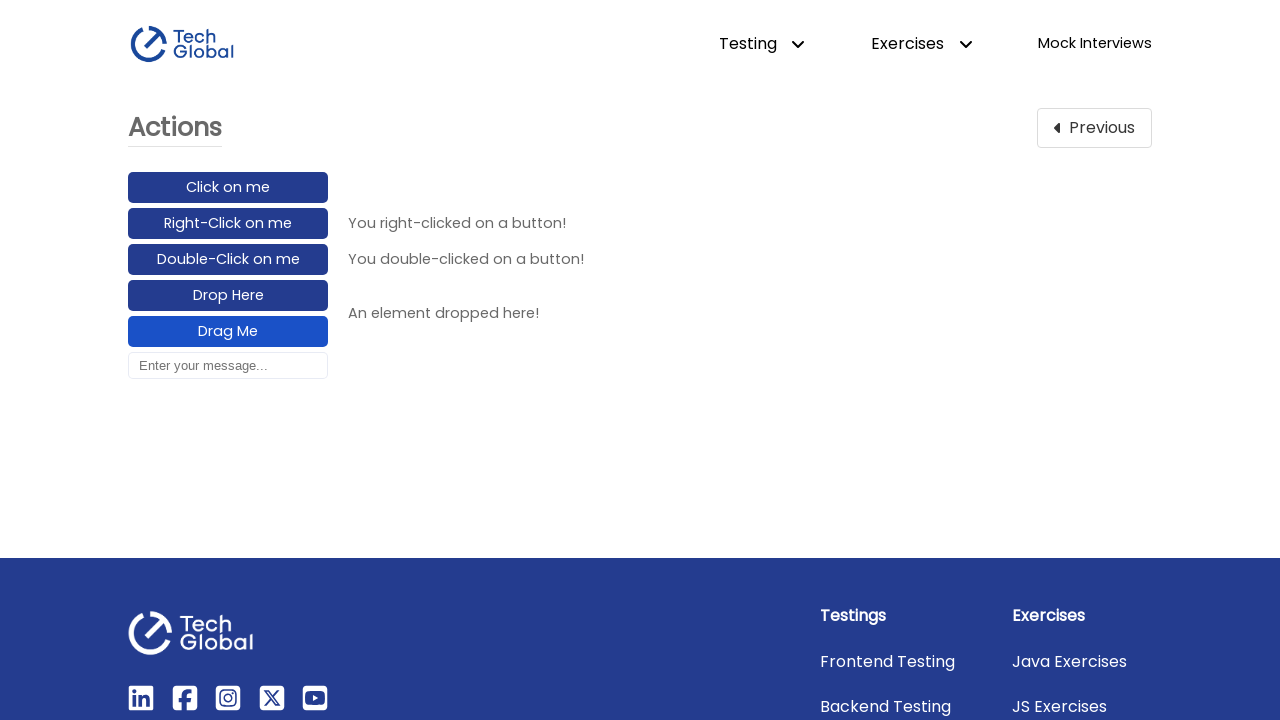

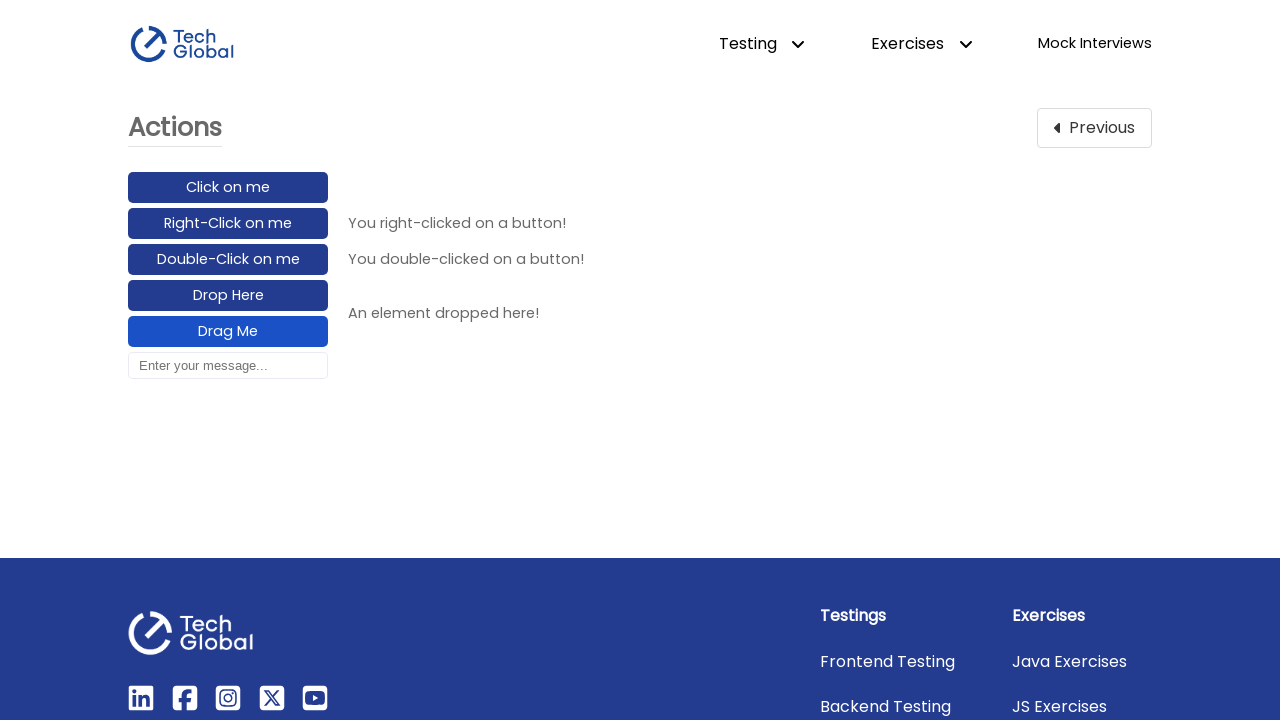